Tests removing an item from the cart by adding a MacBook Air, navigating to cart, and deleting it.

Starting URL: https://www.demoblaze.com/index.html

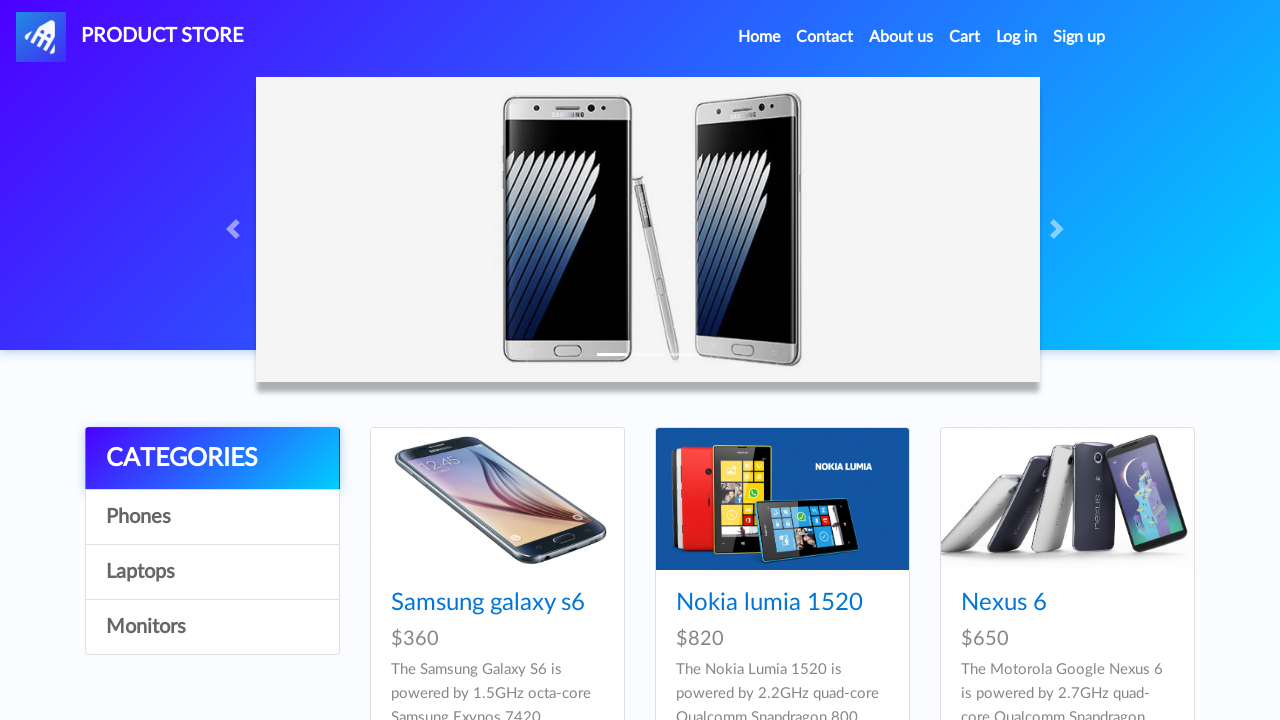

Clicked on Laptops category at (212, 572) on internal:role=link[name="Laptops"i]
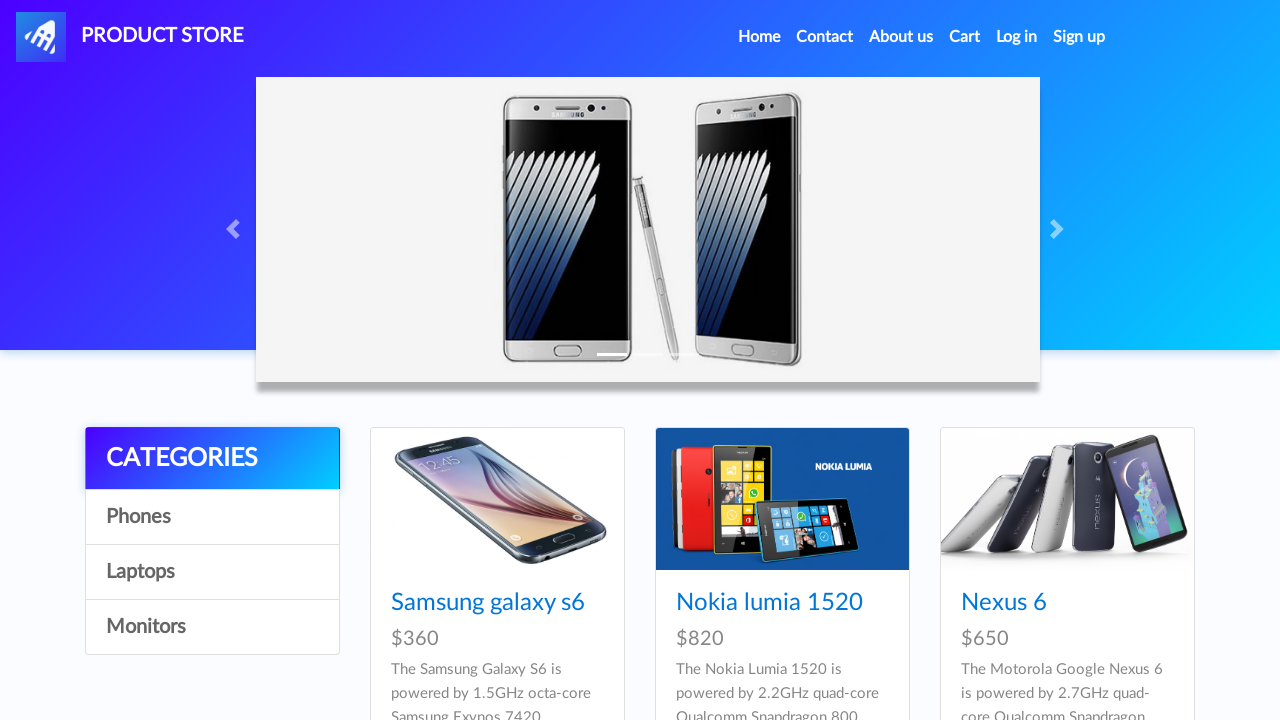

Waited for laptops to load
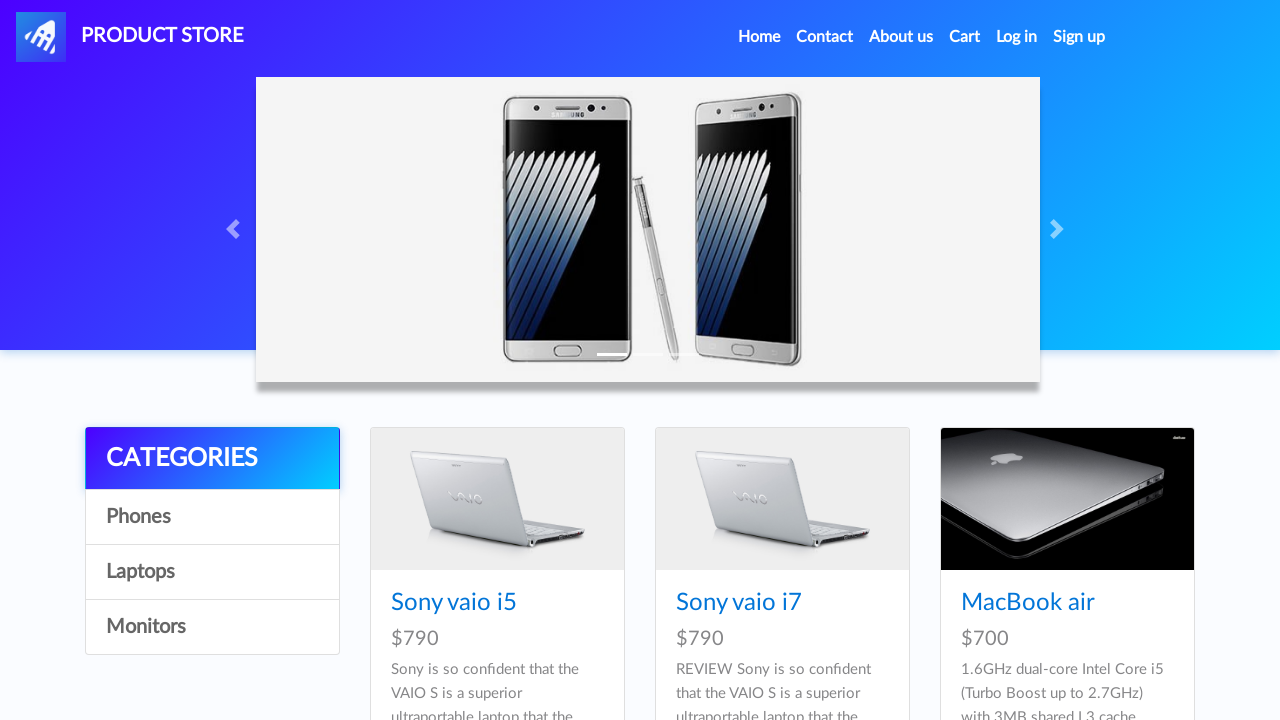

Clicked on MacBook Air product at (1028, 603) on internal:role=link[name="MacBook air"i]
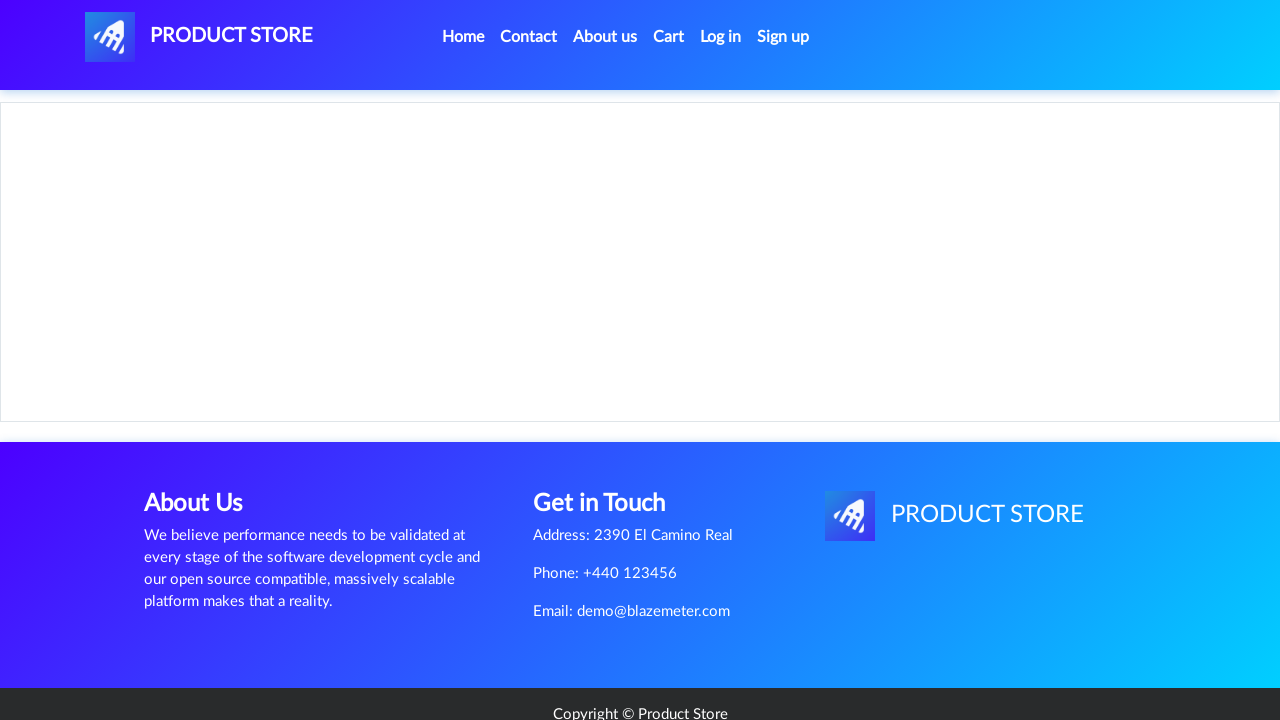

Clicked Add to cart button at (610, 440) on internal:role=link[name="Add to cart"i]
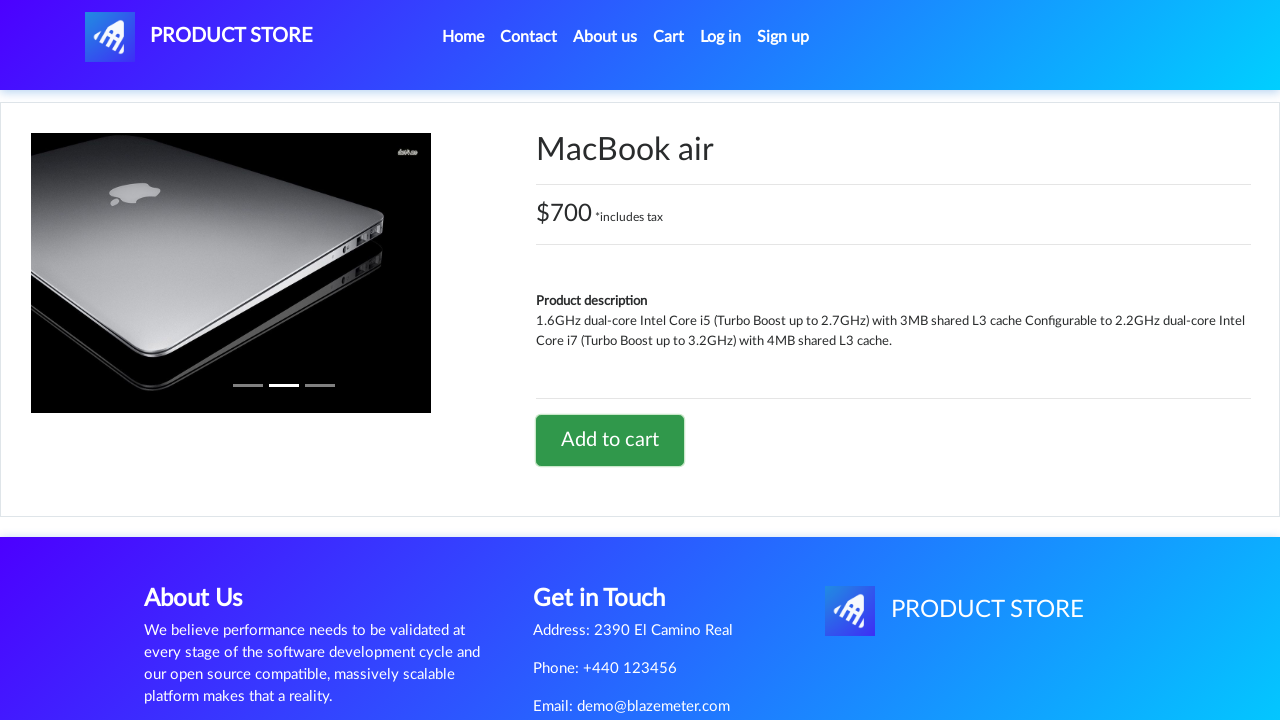

Set up dialog handler to accept confirmation
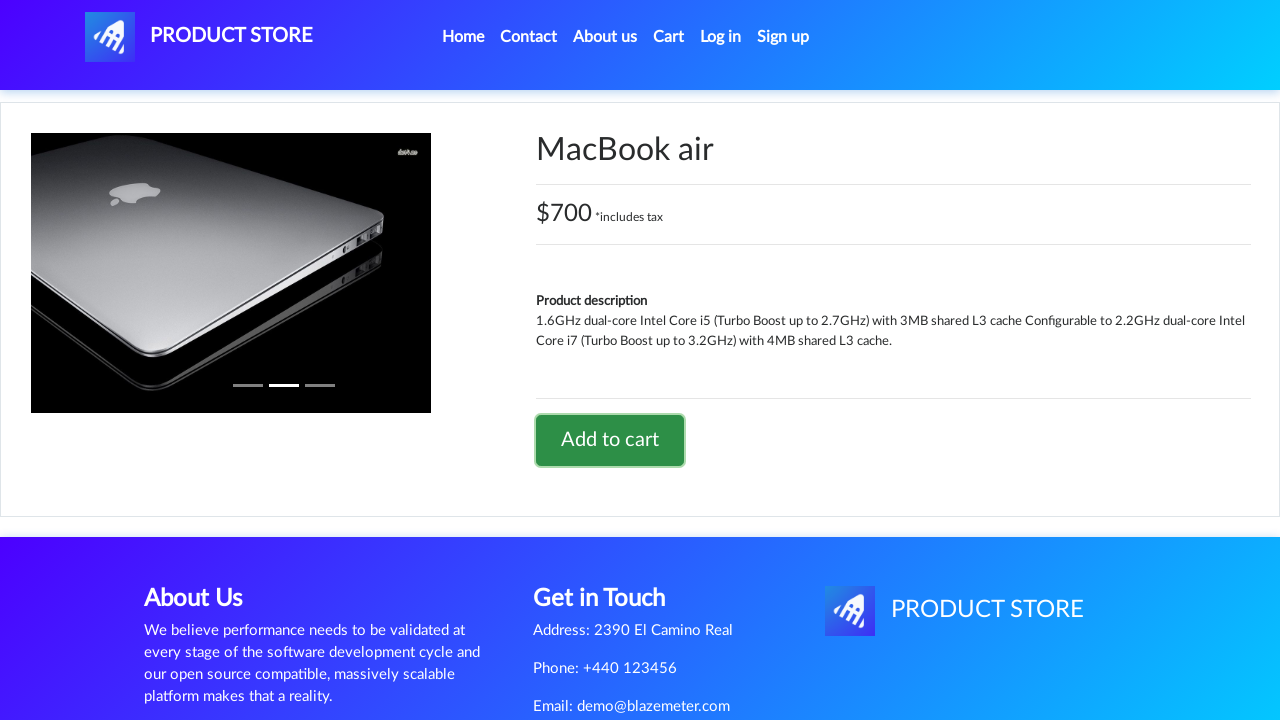

Waited for dialog confirmation to complete
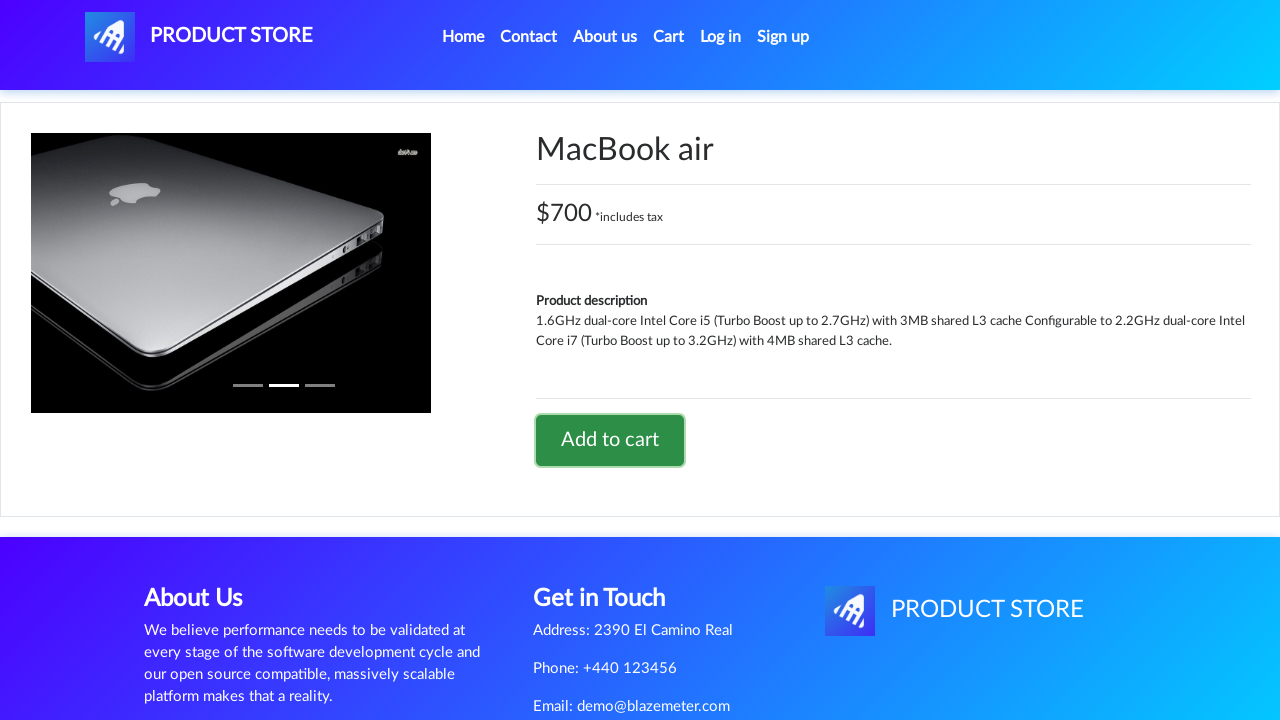

Navigated to Cart page at (669, 37) on internal:role=link[name="Cart"s]
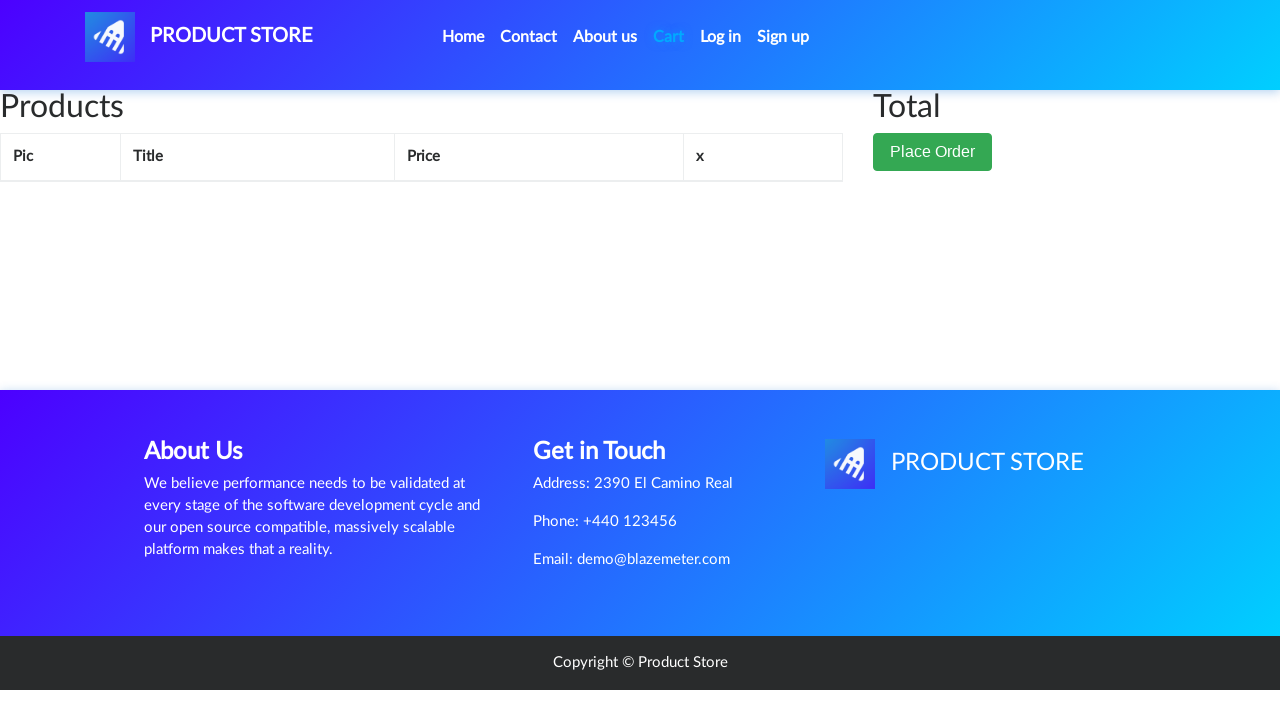

MacBook Air item appeared in cart
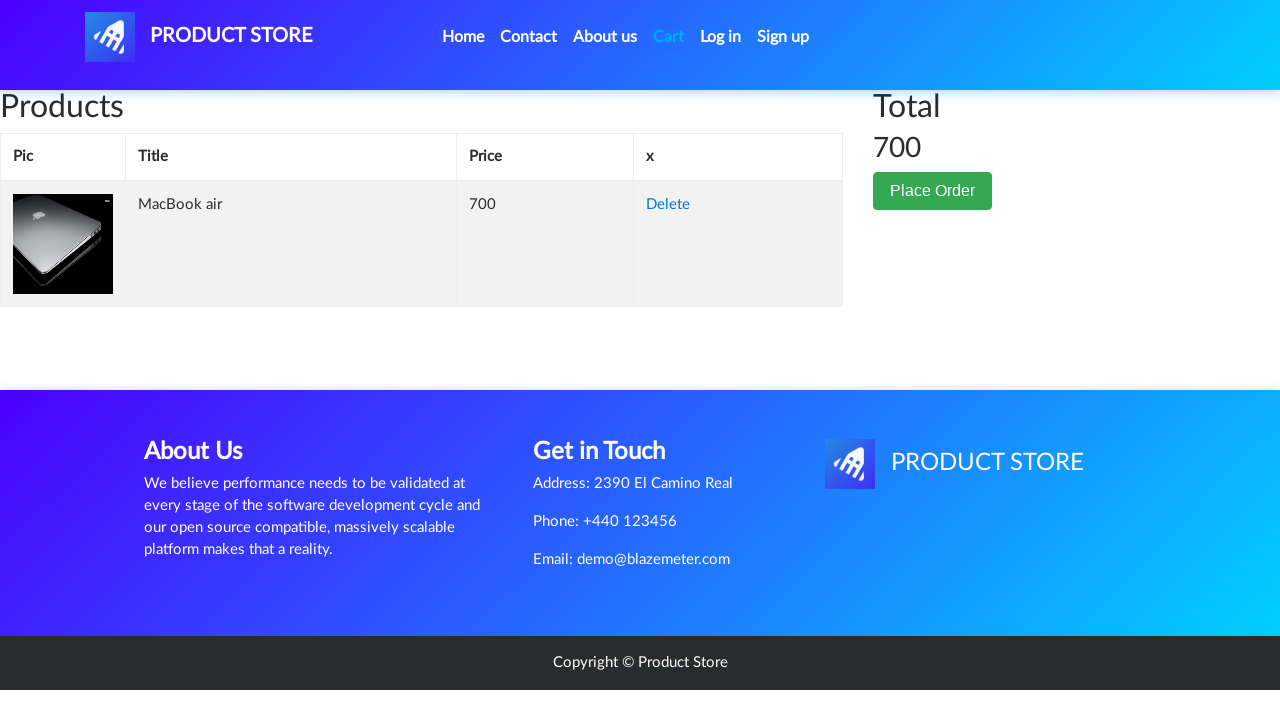

Clicked Delete button to remove MacBook Air from cart at (668, 205) on internal:role=link[name="Delete"i]
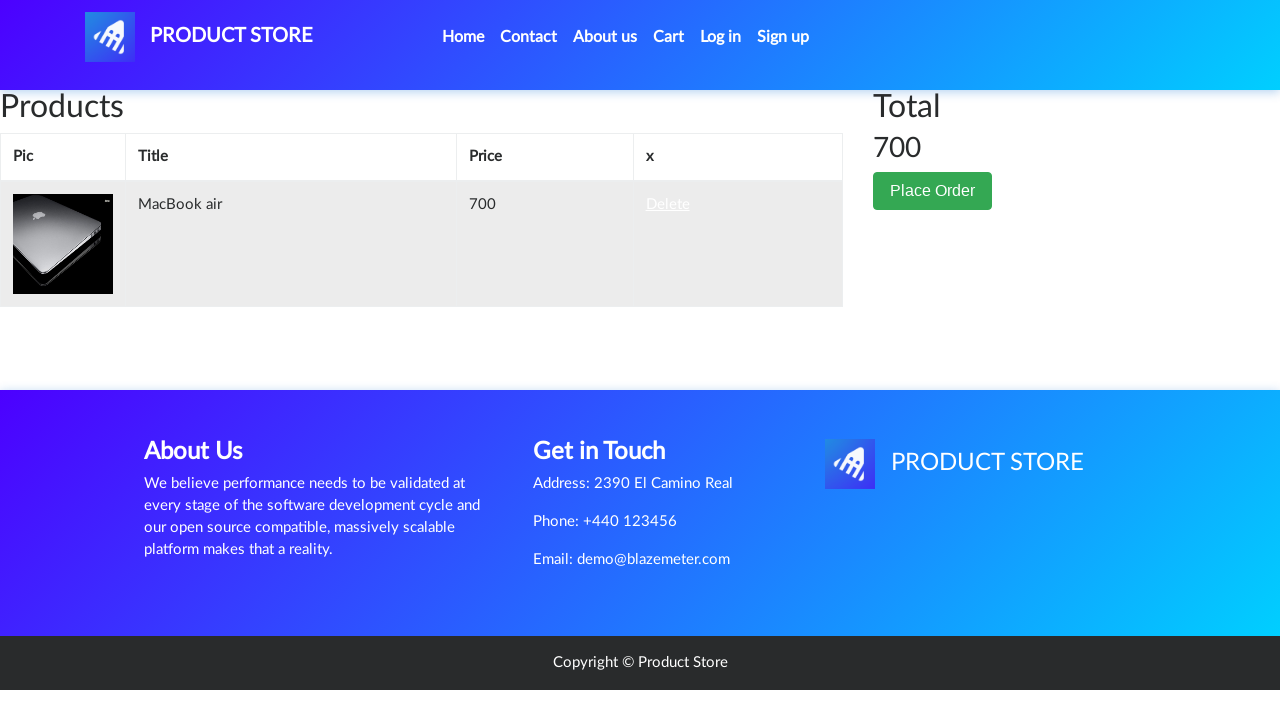

Waited for item to be removed from cart
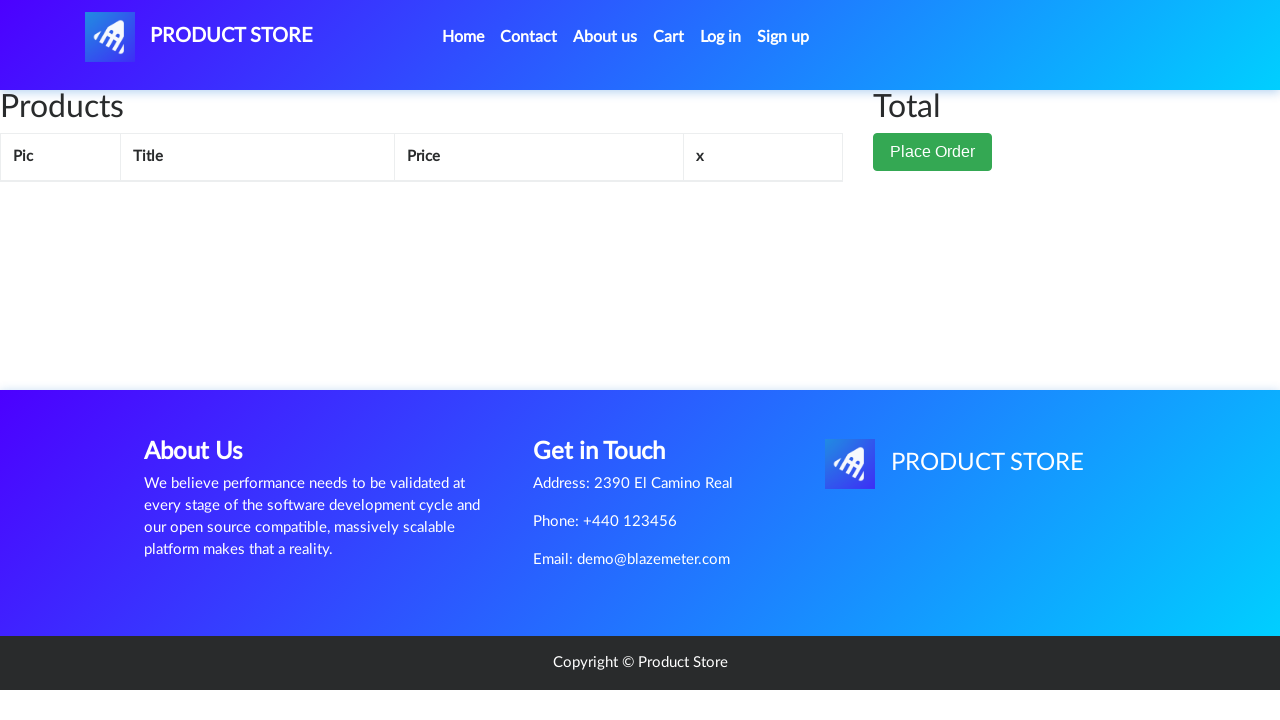

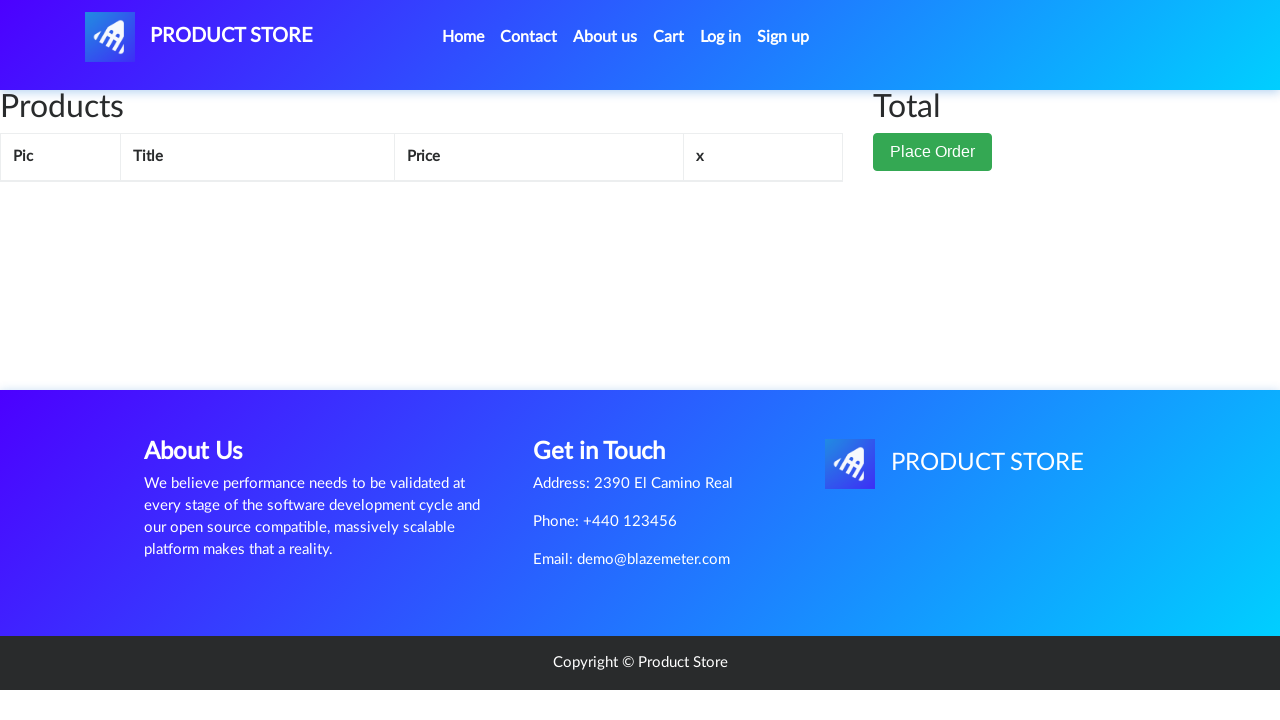